Tests multiple window handling with an alternative approach - stores the original window handle before clicking, then identifies the new window by comparing handles, and verifies titles of both windows.

Starting URL: https://the-internet.herokuapp.com/windows

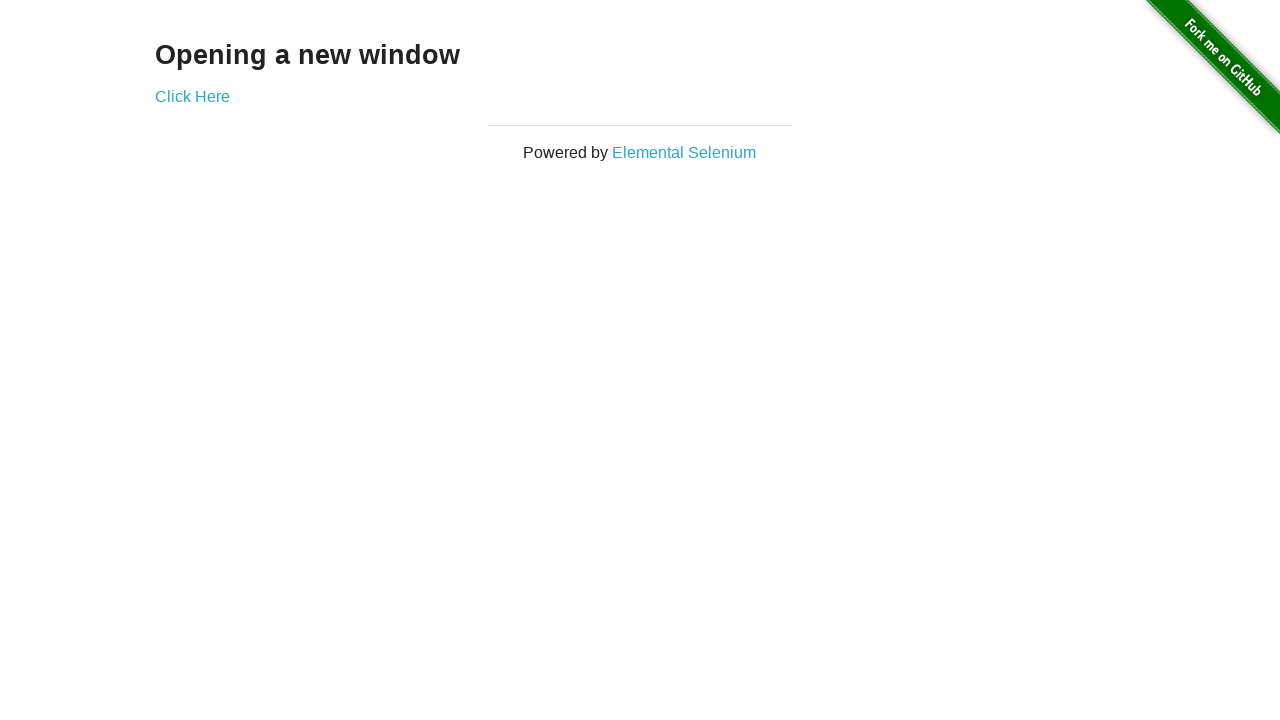

Clicked link to open new window at (192, 96) on .example a
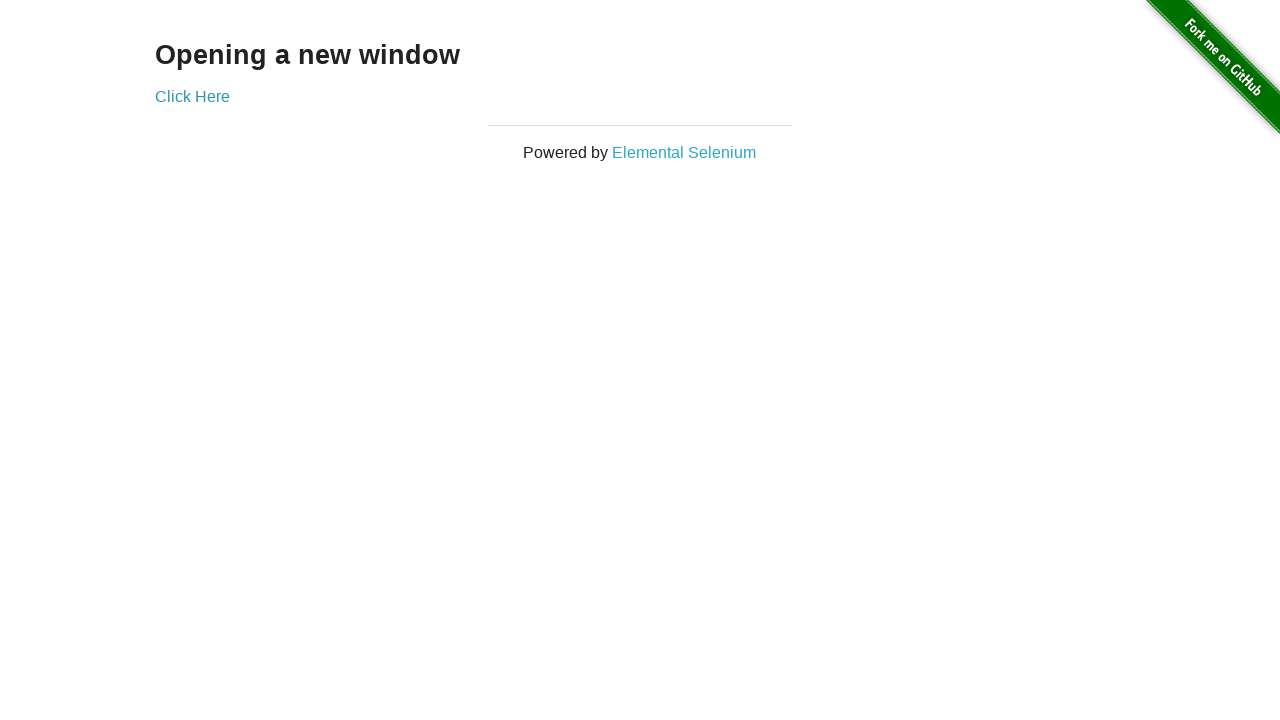

New window handle captured
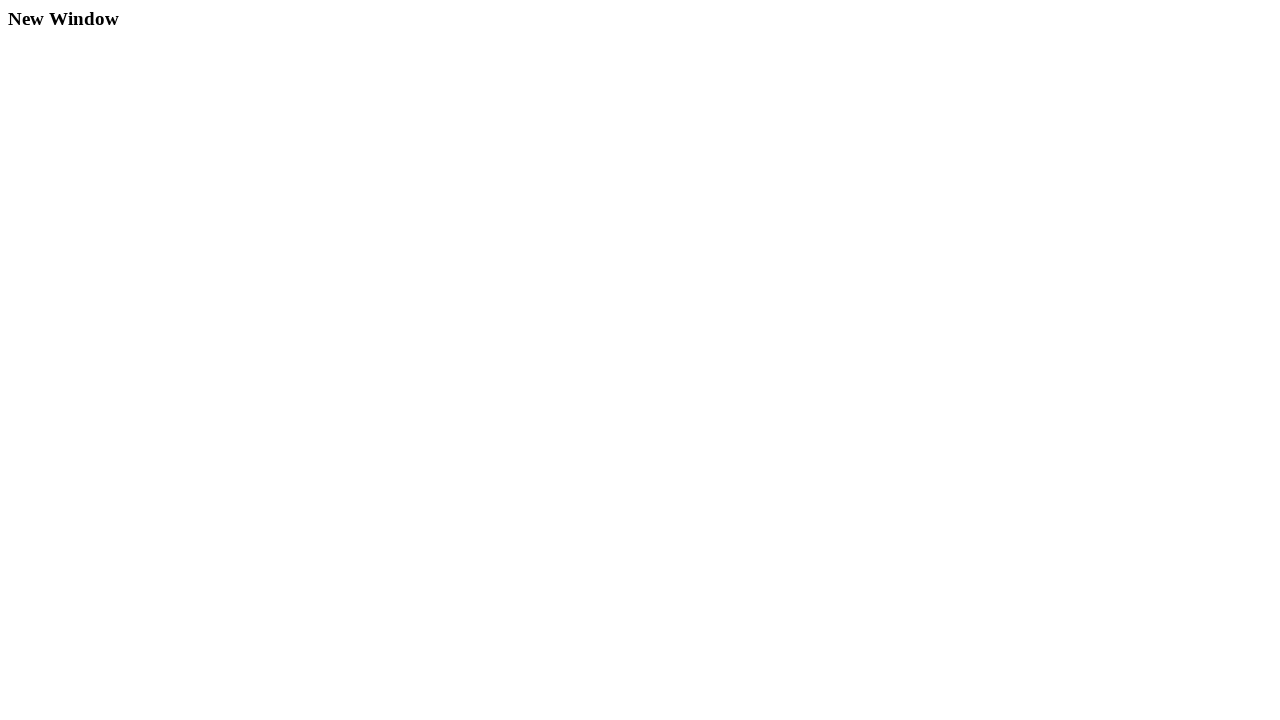

New page loaded completely
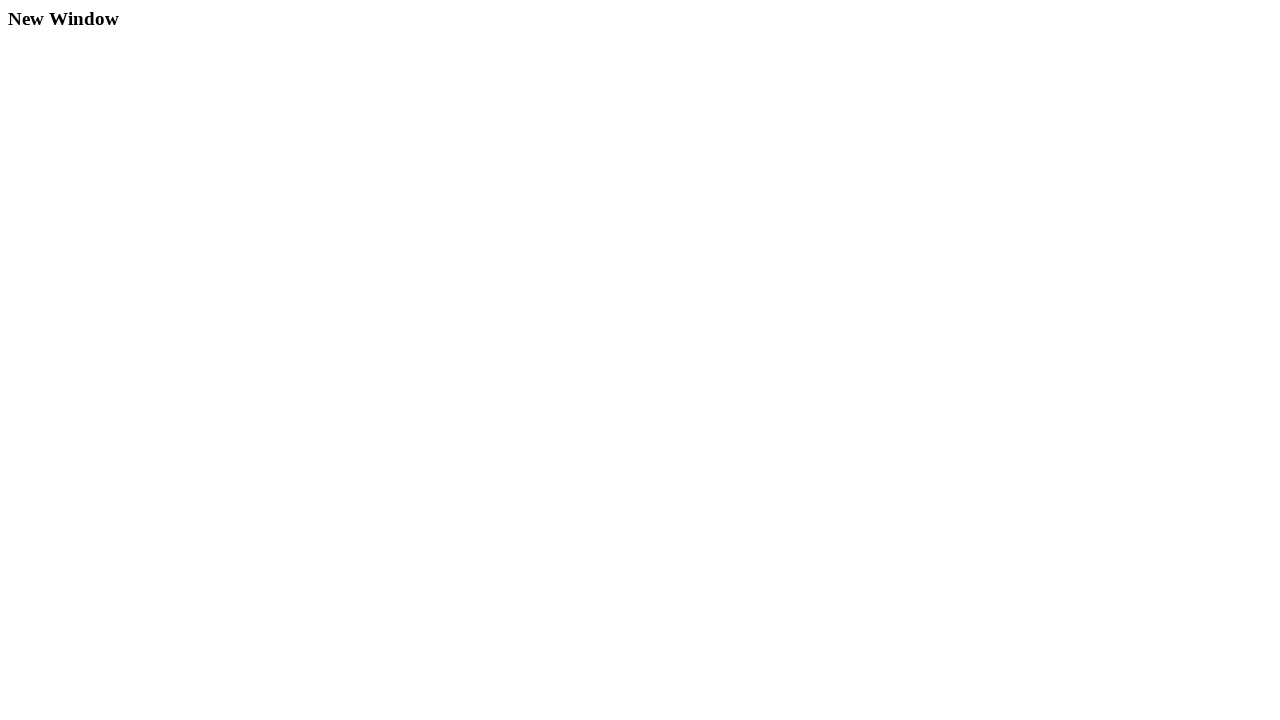

Verified original window title is 'The Internet'
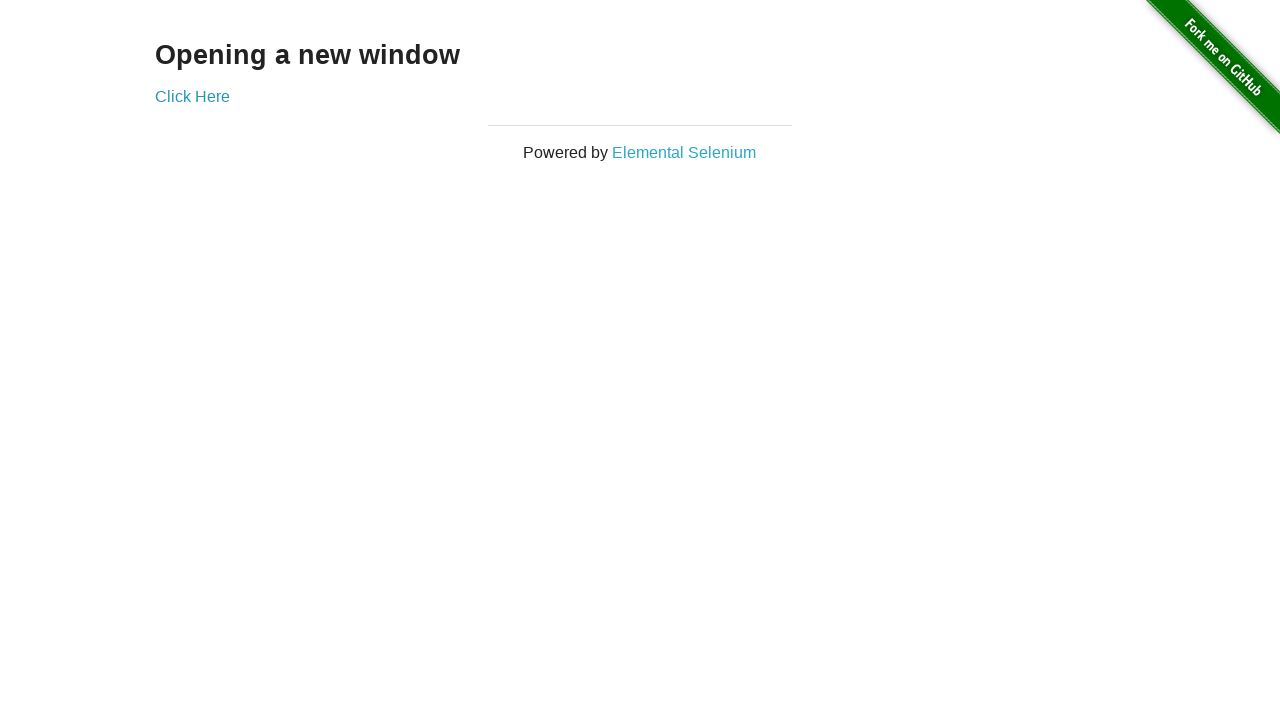

Verified new window title is 'New Window'
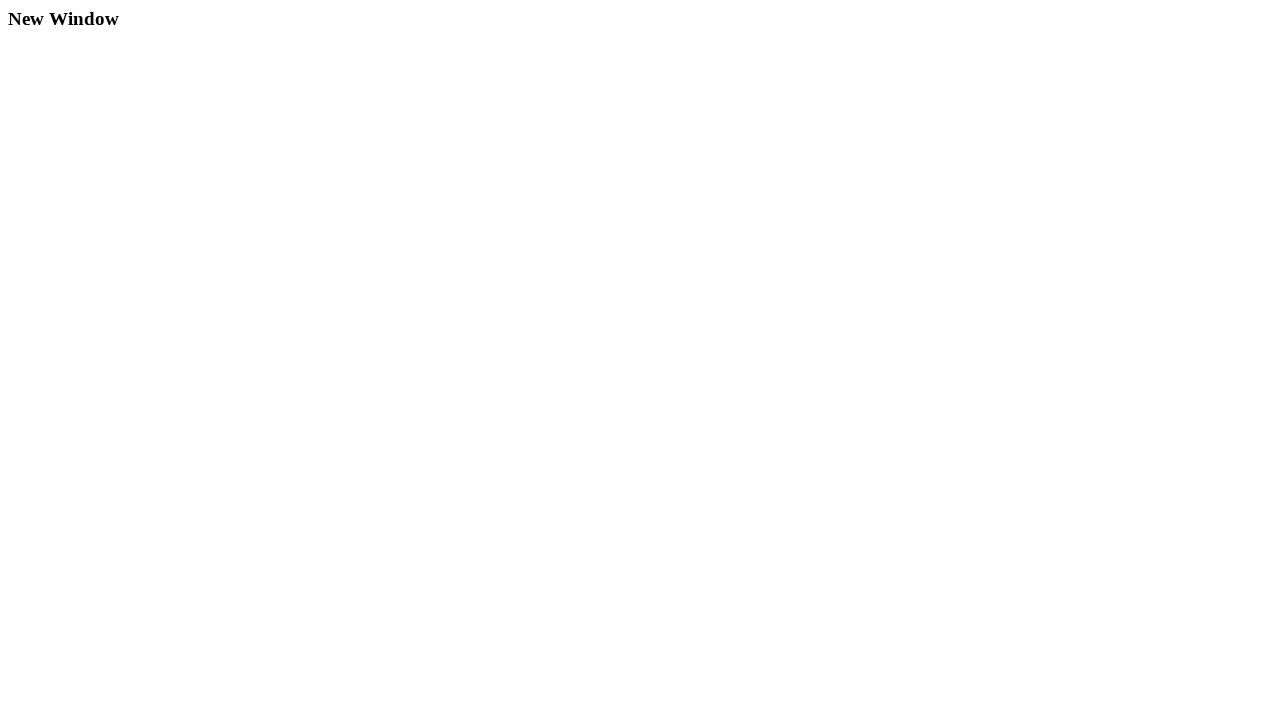

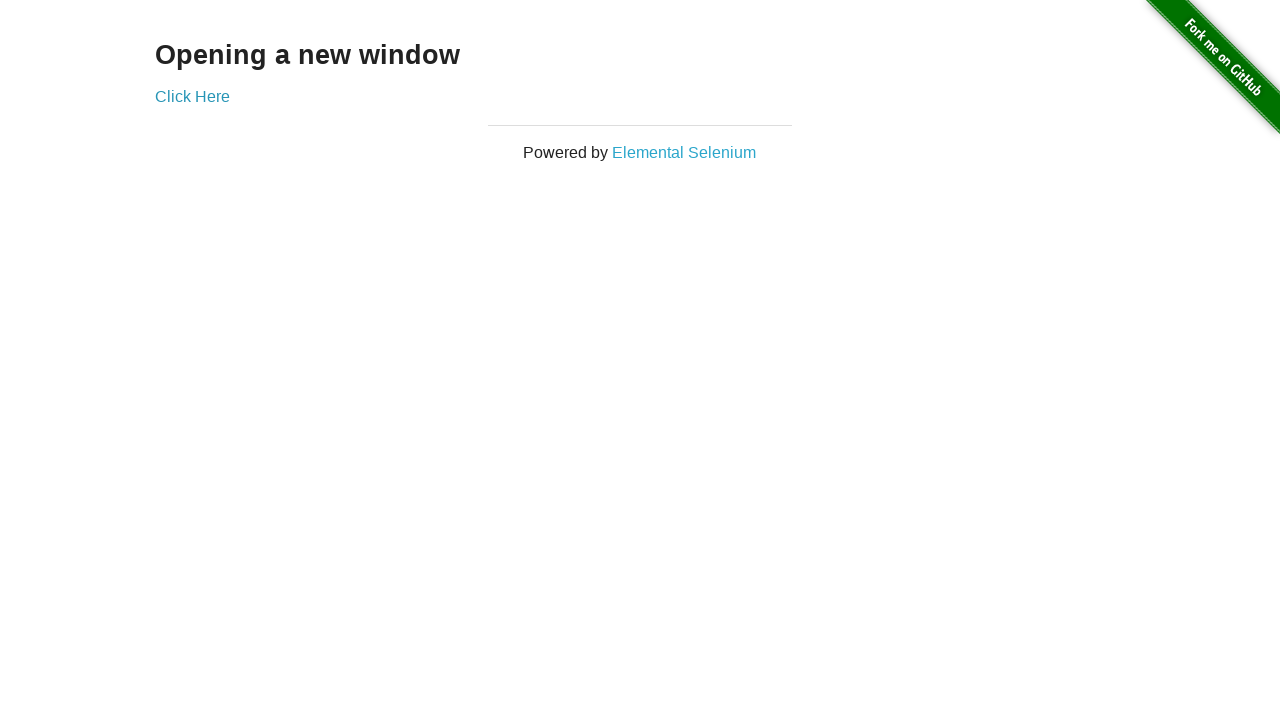